Navigates to the Kona World website and verifies the page loads successfully

Starting URL: http://www.konaworld.com

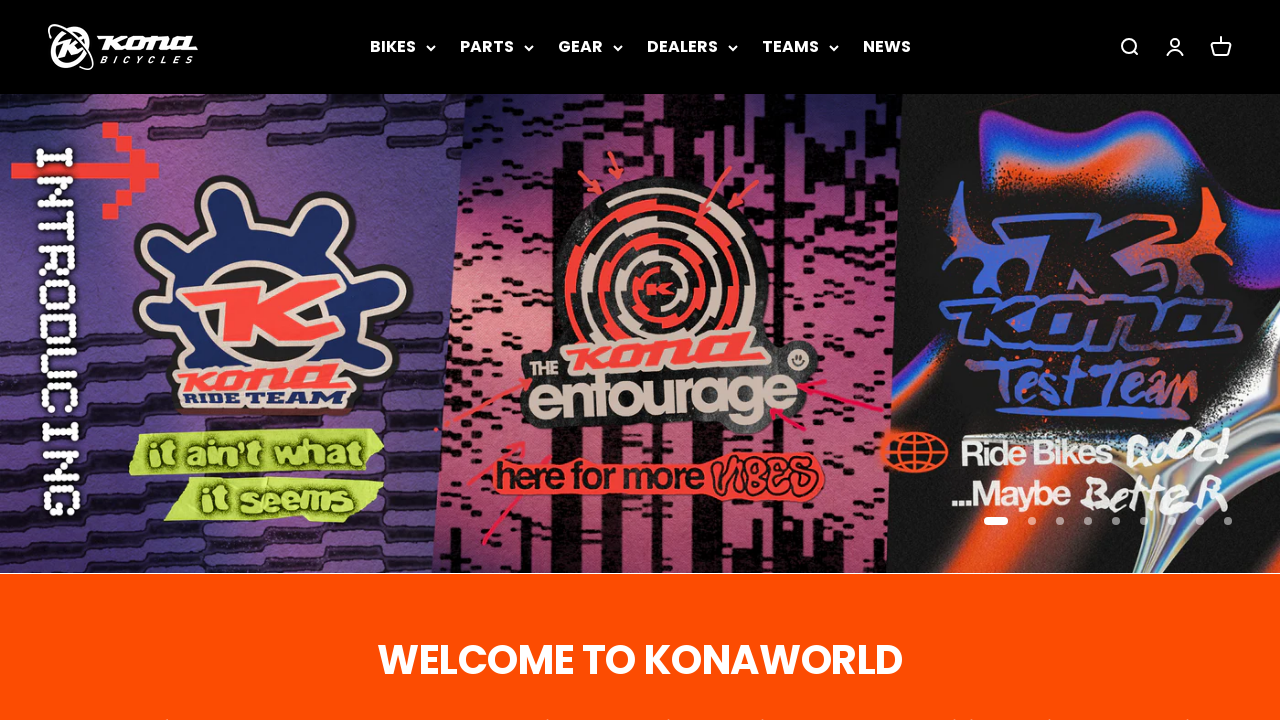

Waited for page to reach domcontentloaded state
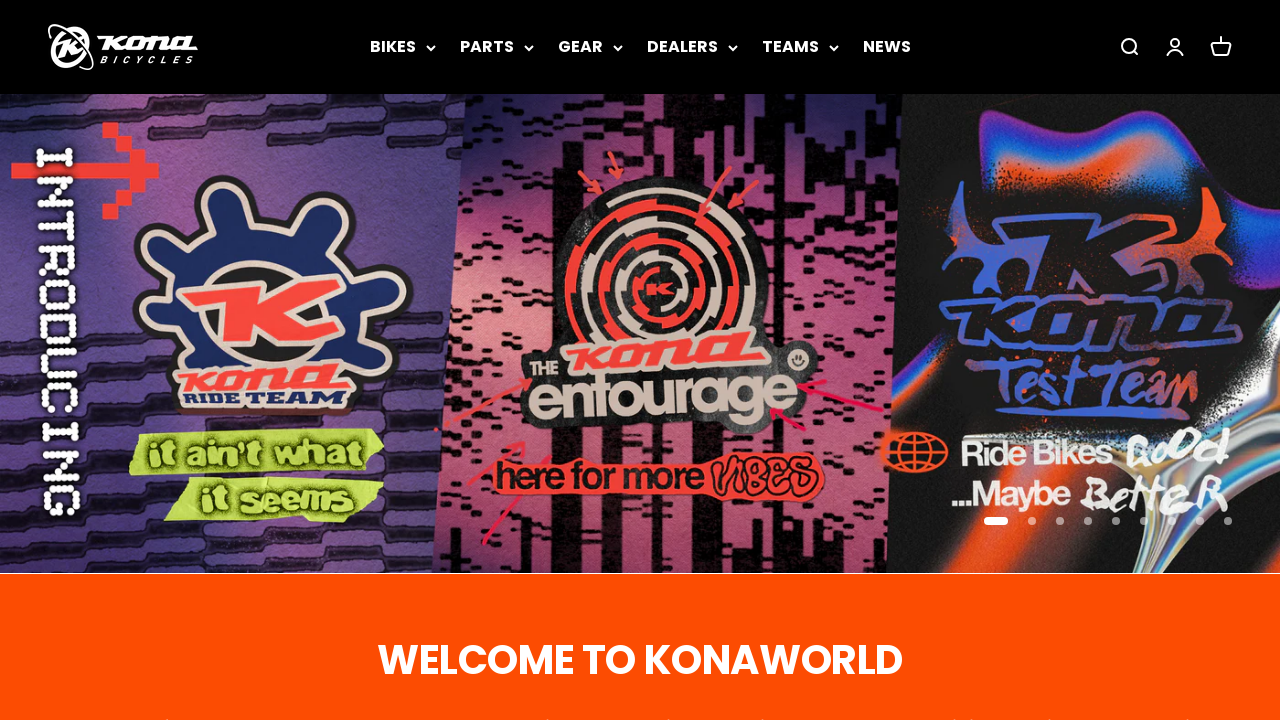

Retrieved page title: Kona Bicycles – The Long Sweet Ride | Kona
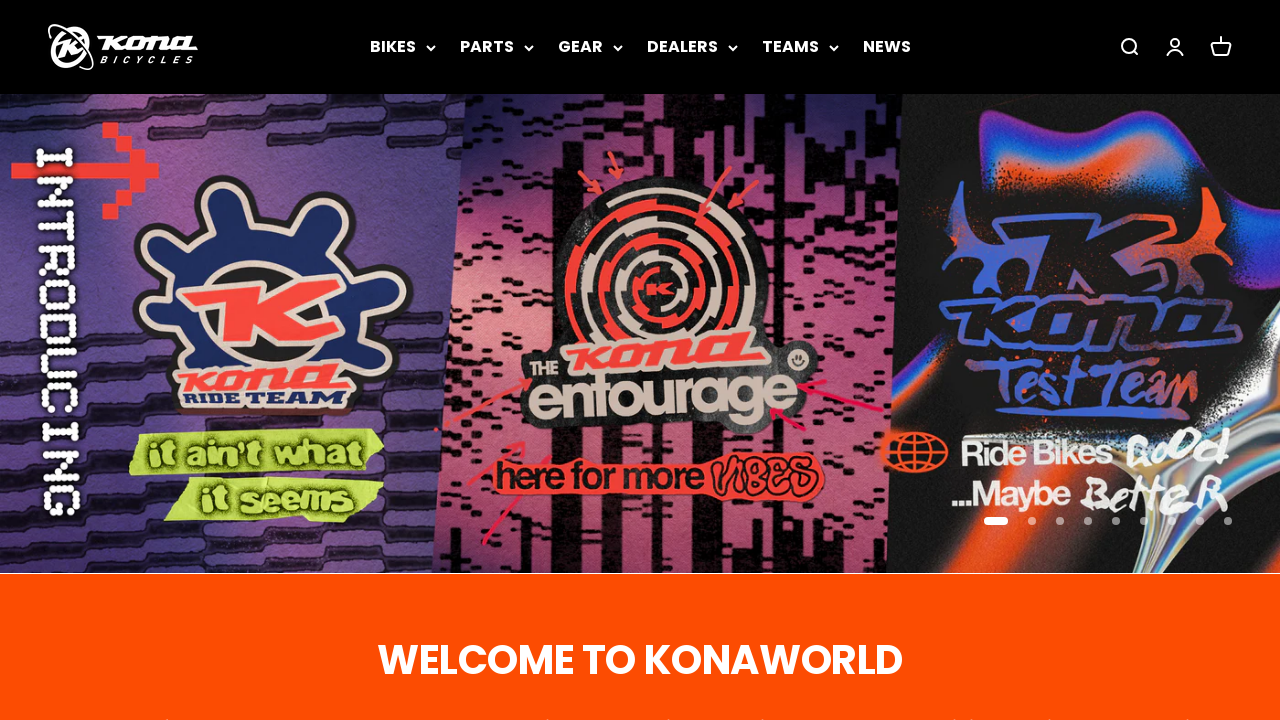

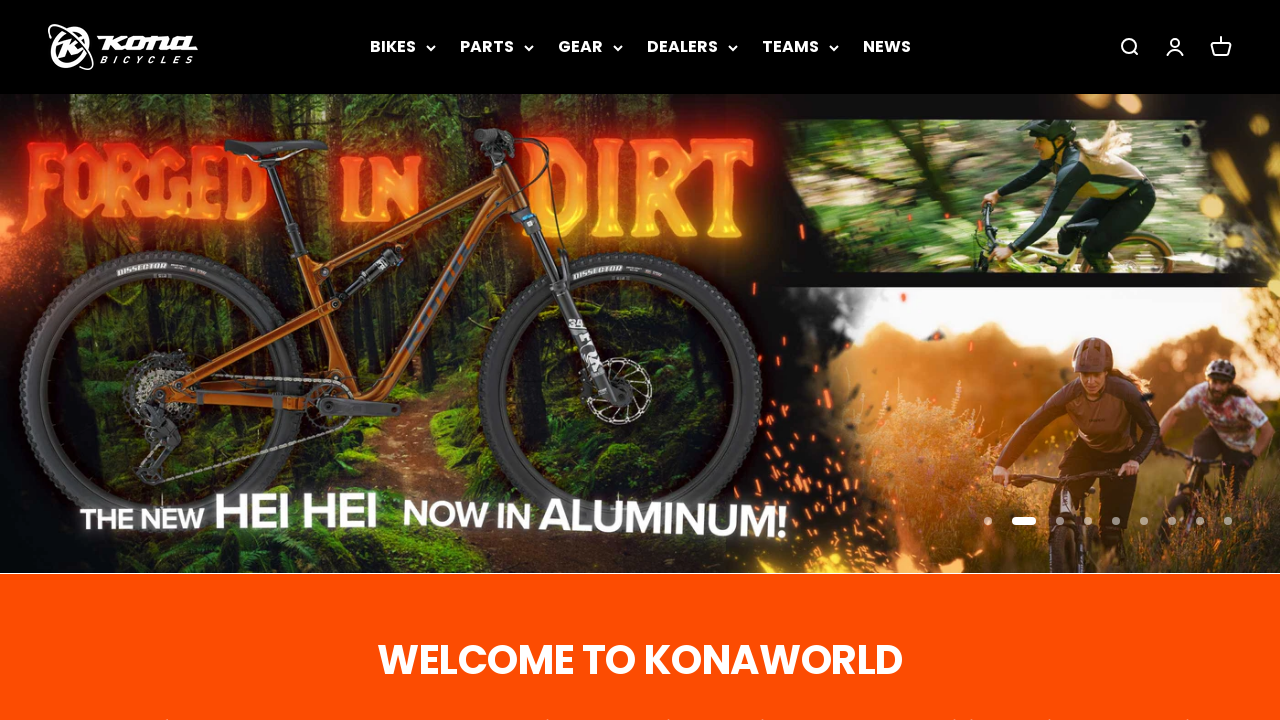